Tests page scrolling functionality by scrolling down the page in increments and then scrolling back up

Starting URL: https://www.trivenigroup.com/

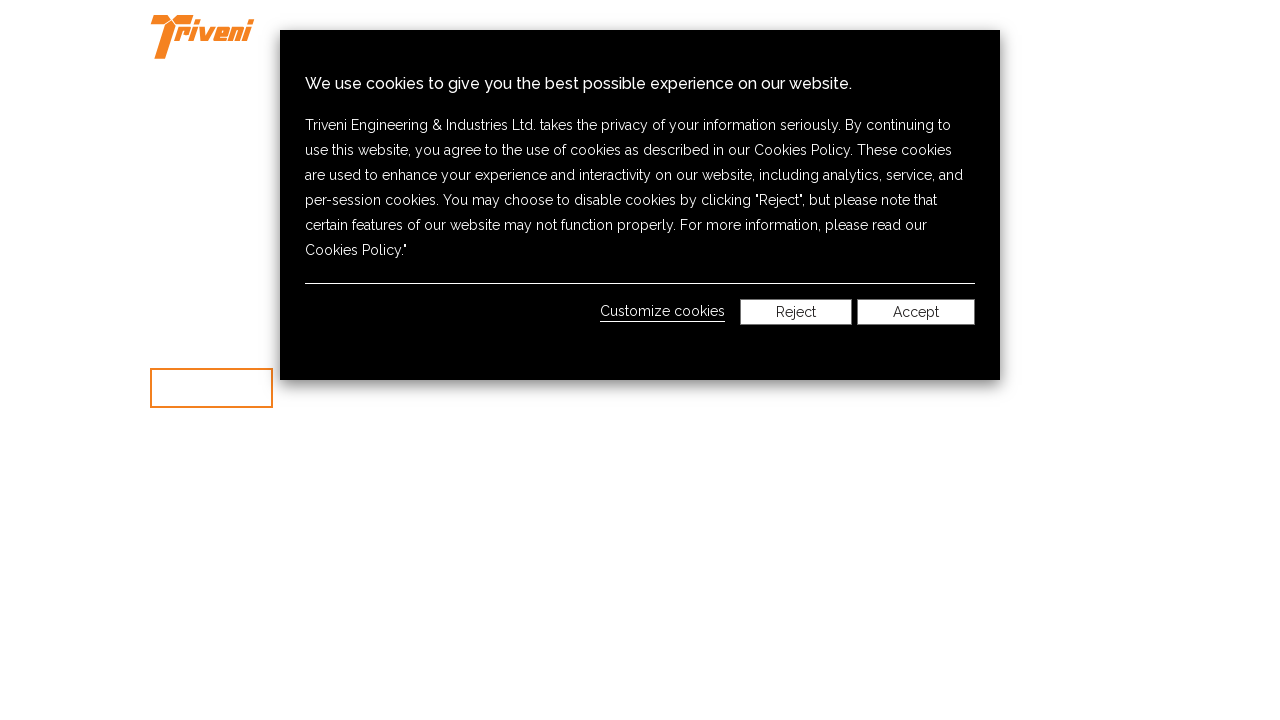

Scrolled down 800 pixels
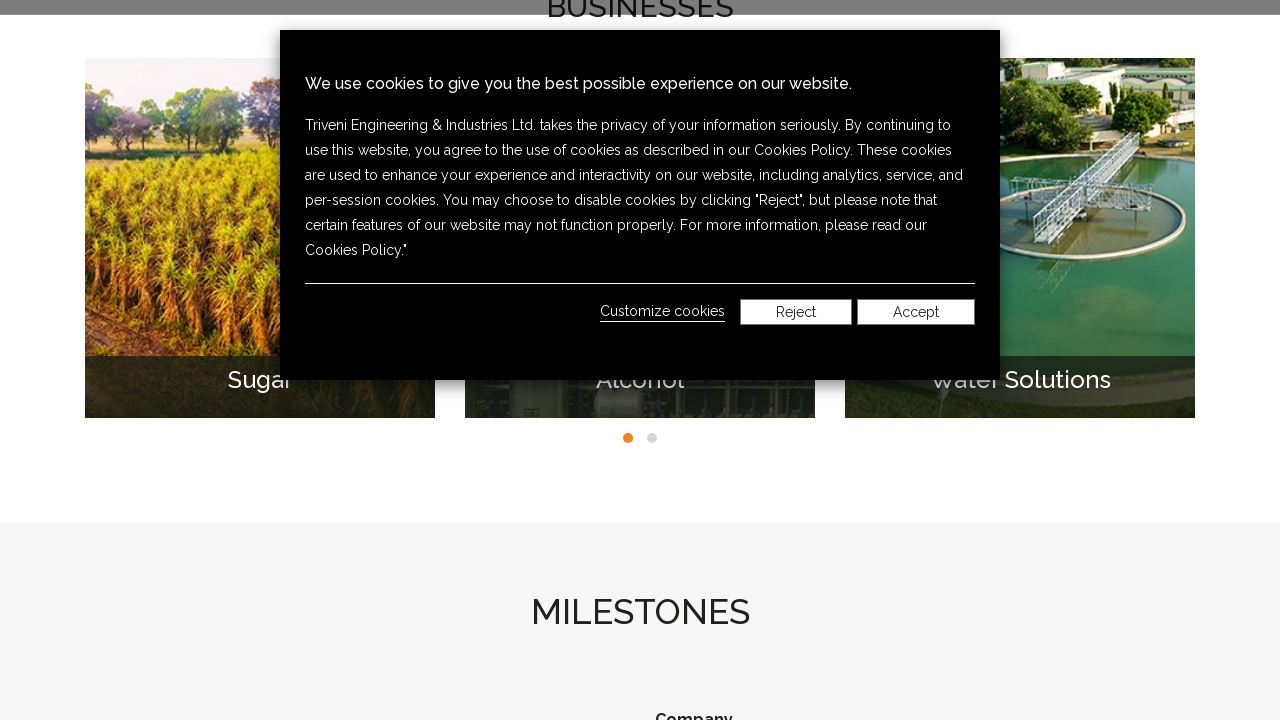

Scrolled down another 2800 pixels
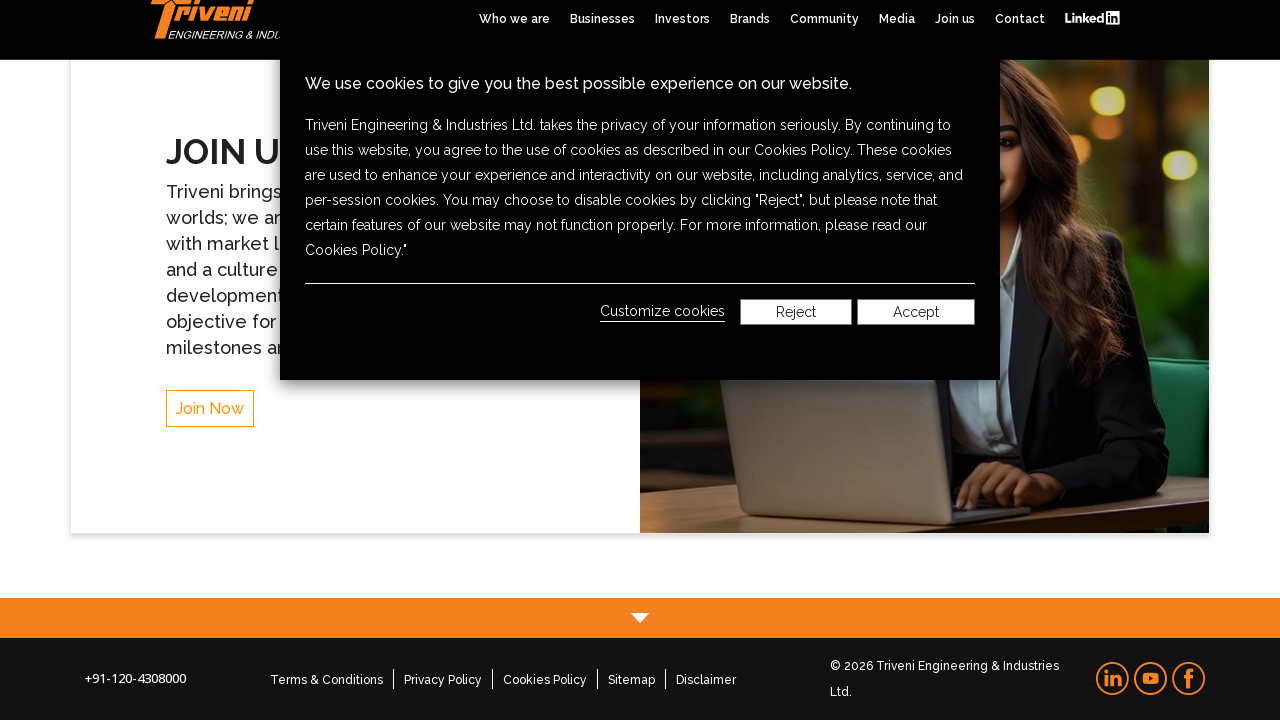

Scrolled up 1000 pixels
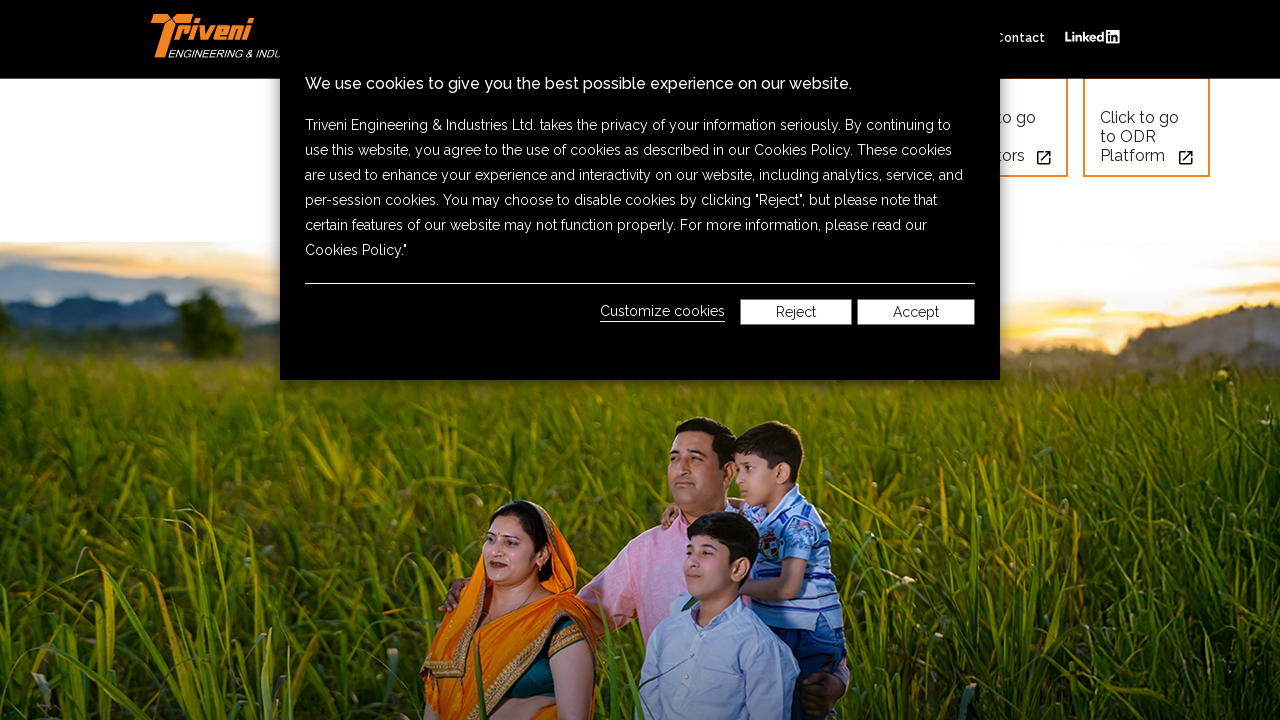

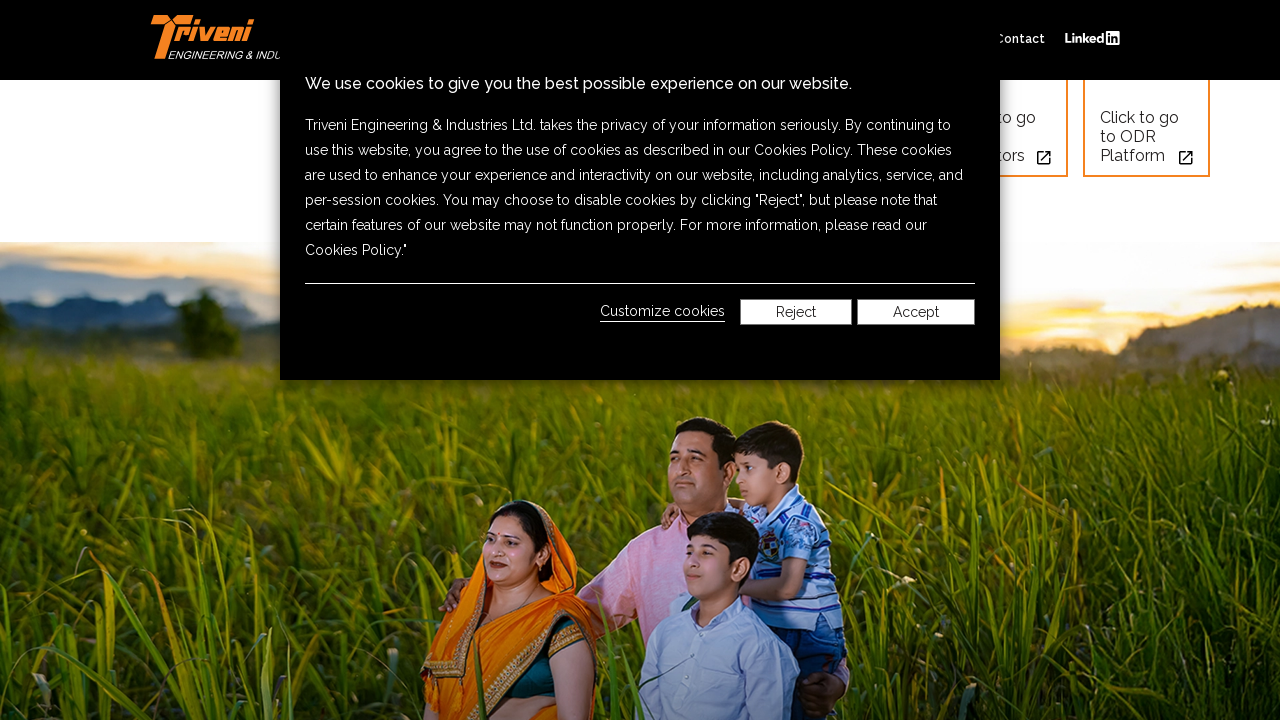